Tests clicking on selectable list items within an iframe on jQuery UI demo page

Starting URL: https://jqueryui.com/selectable/#default

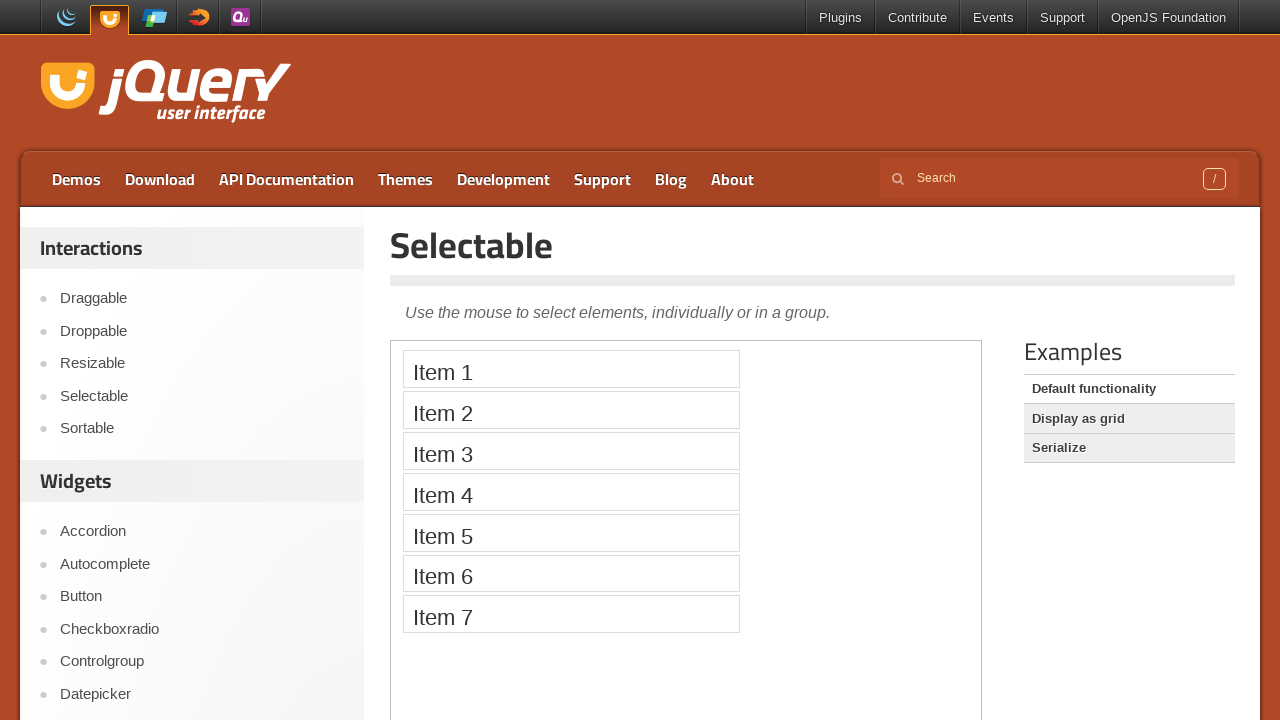

Located the first iframe on the page
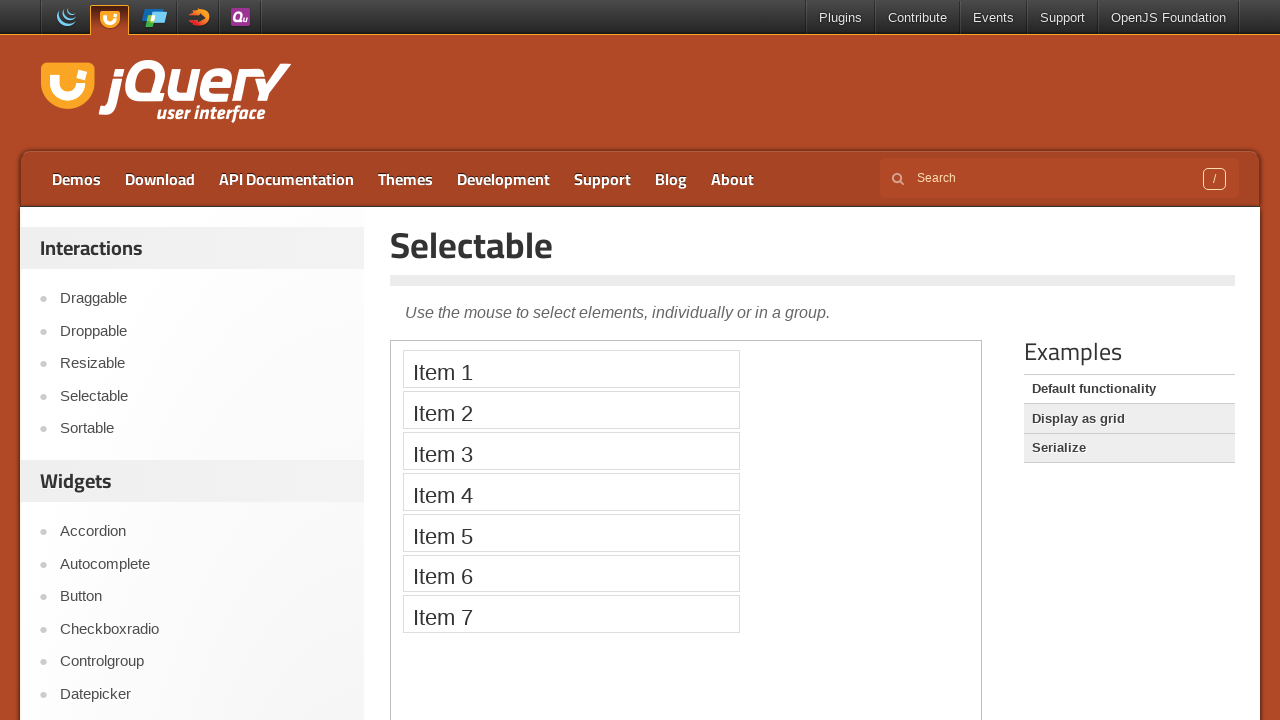

Located the first selectable list item in the iframe
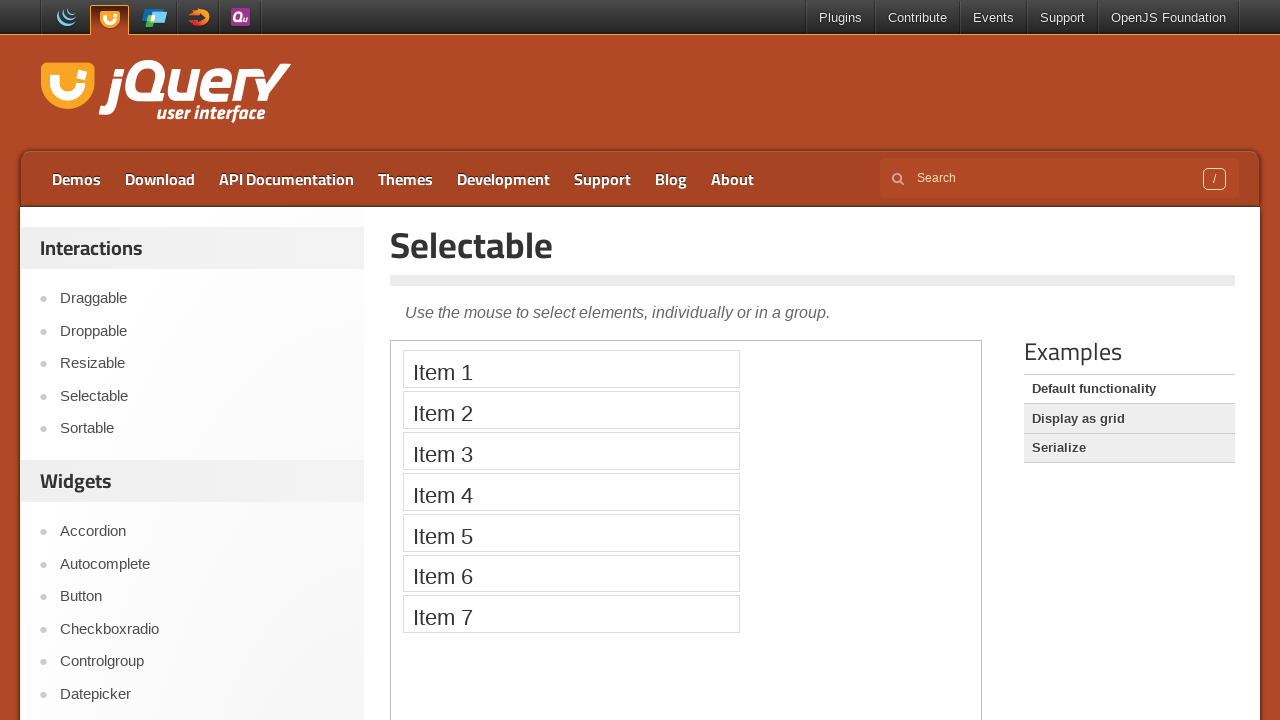

Clicked the first selectable list item at (571, 369) on iframe >> nth=0 >> internal:control=enter-frame >> #selectable > li >> nth=0
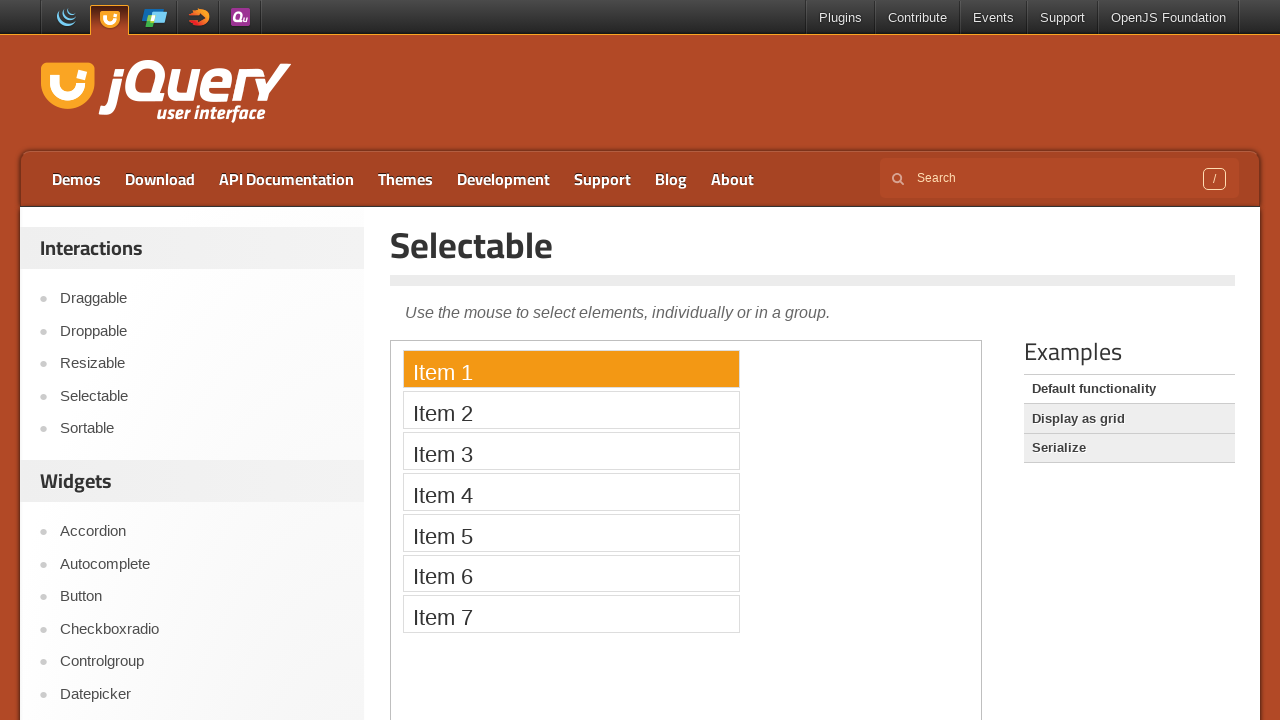

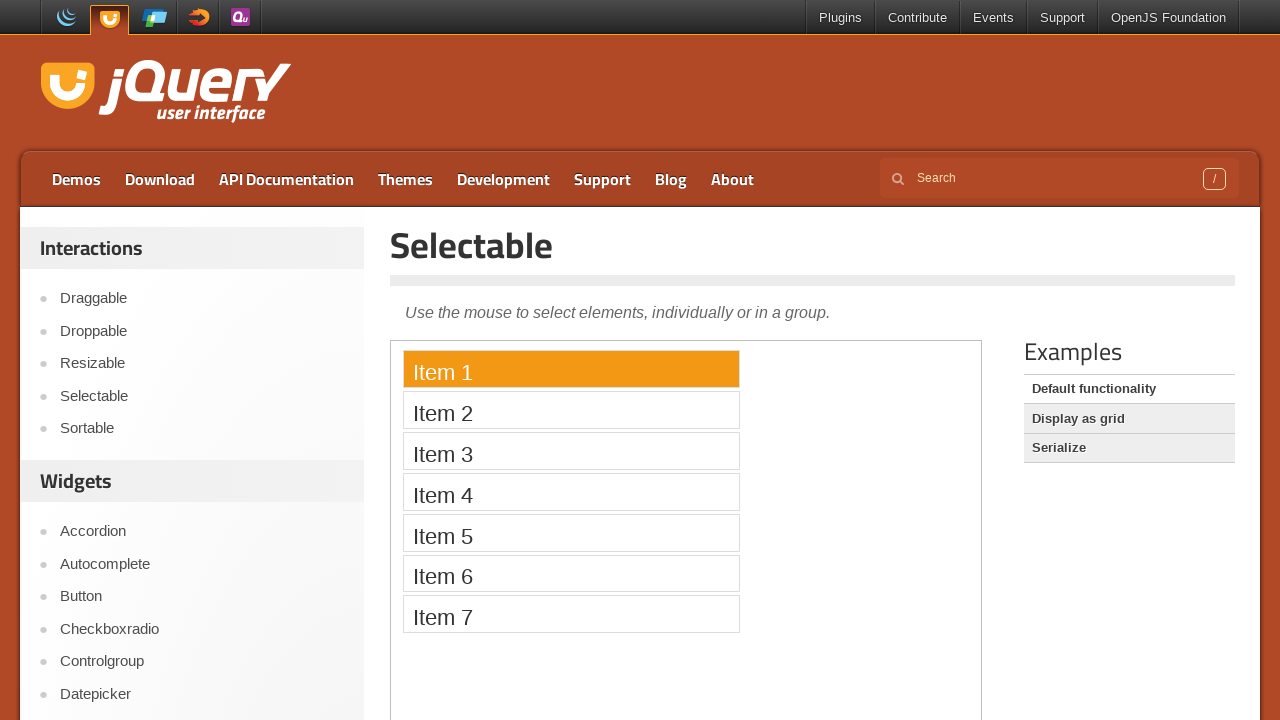